Tests opening a product page by clicking on Samsung Galaxy S6 from the homepage and verifying the product title is displayed correctly

Starting URL: https://demoblaze.com/

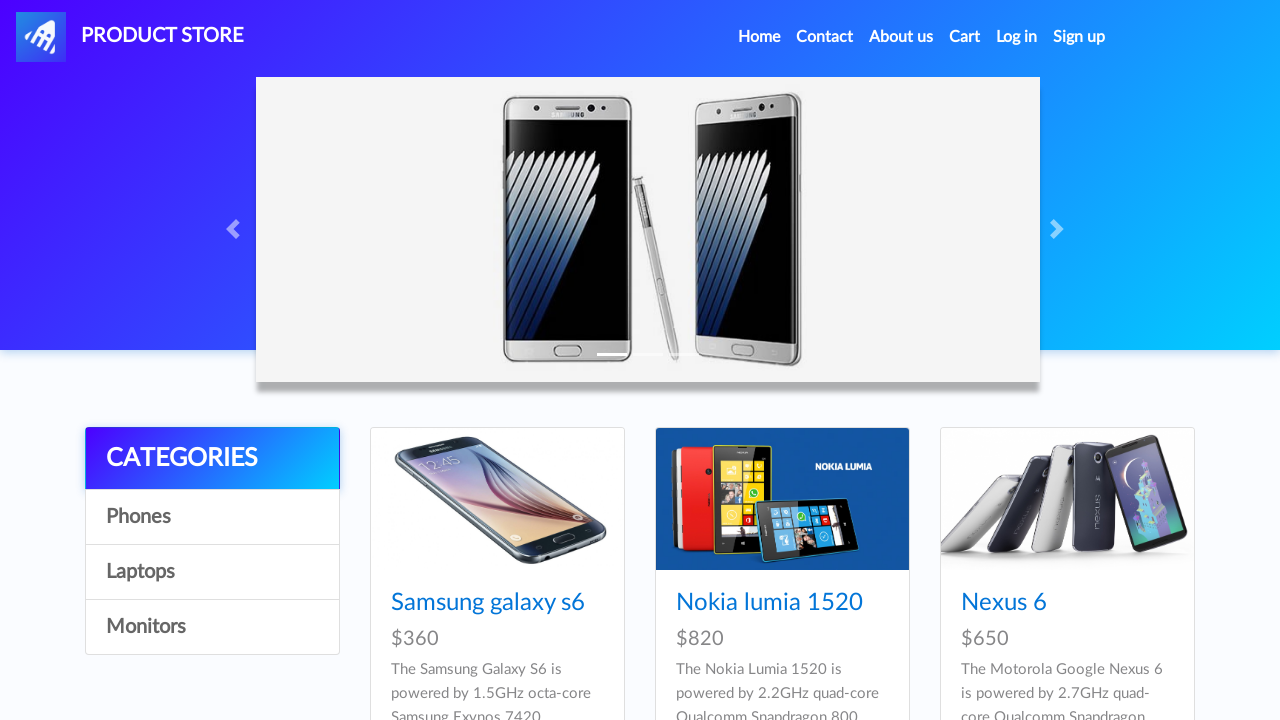

Navigated to https://demoblaze.com/ homepage
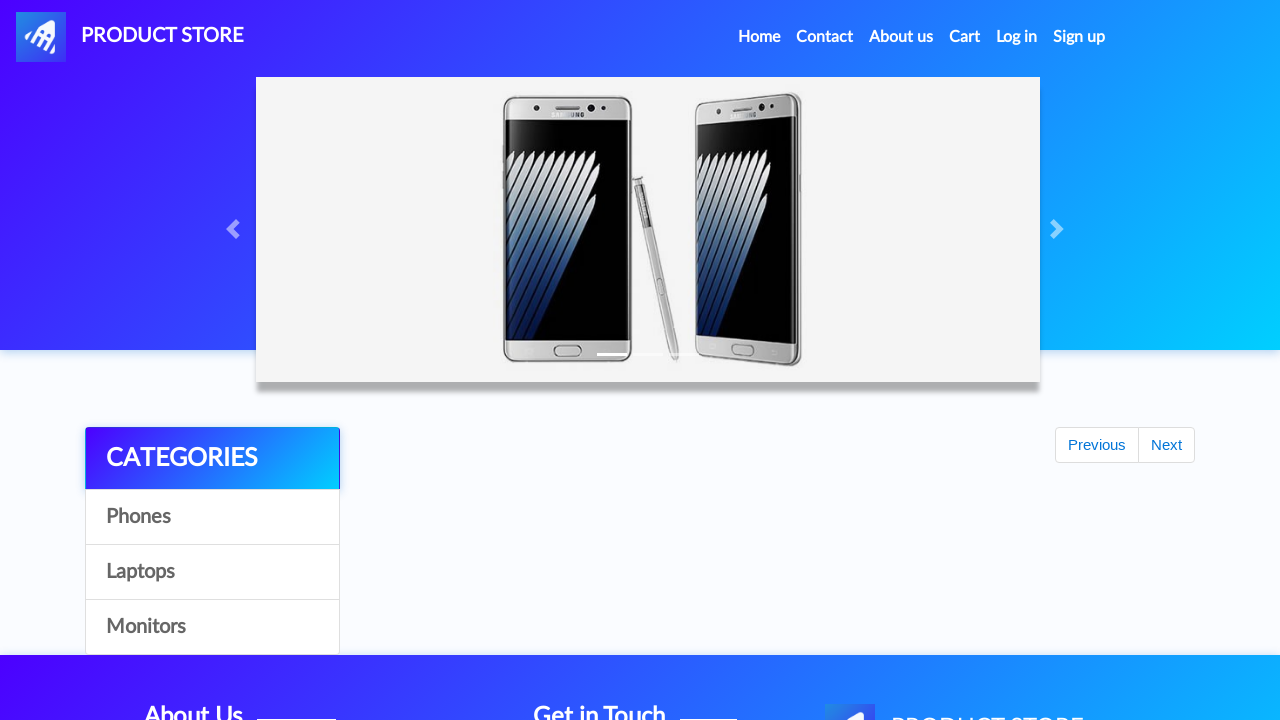

Clicked on Samsung Galaxy S6 product link at (488, 603) on xpath=//a[text()='Samsung galaxy s6']
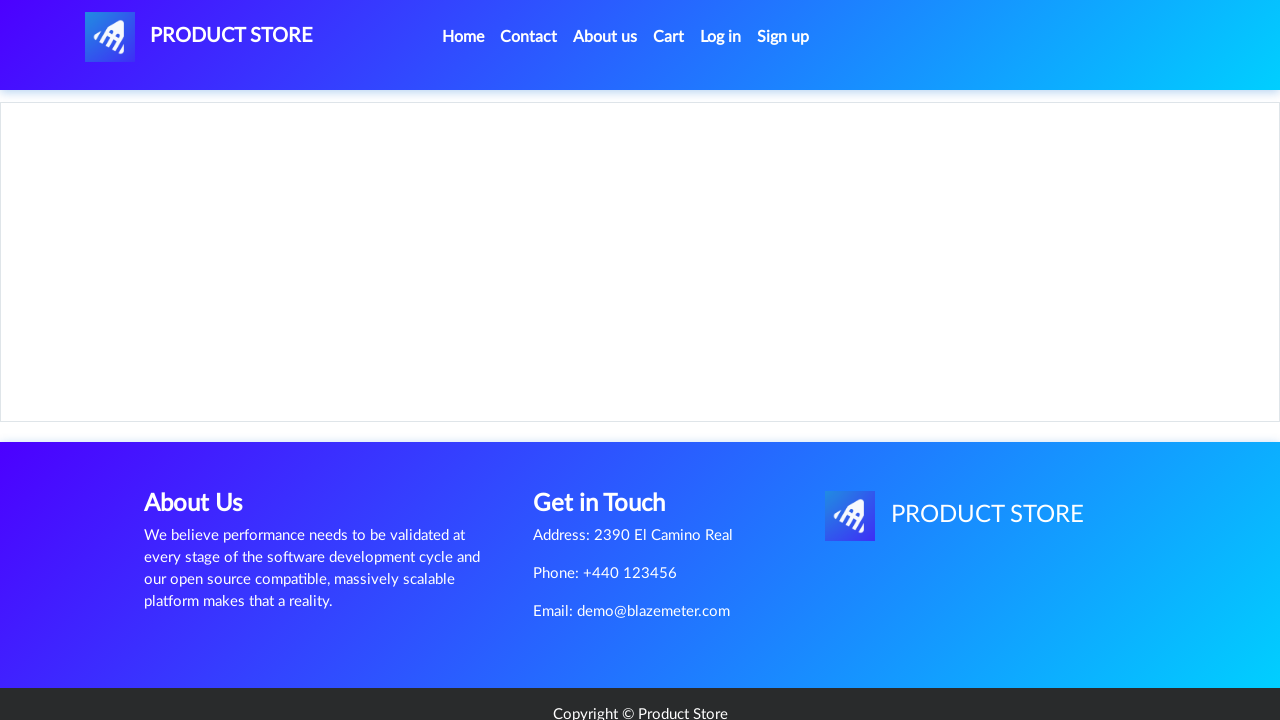

Product page loaded with product title element
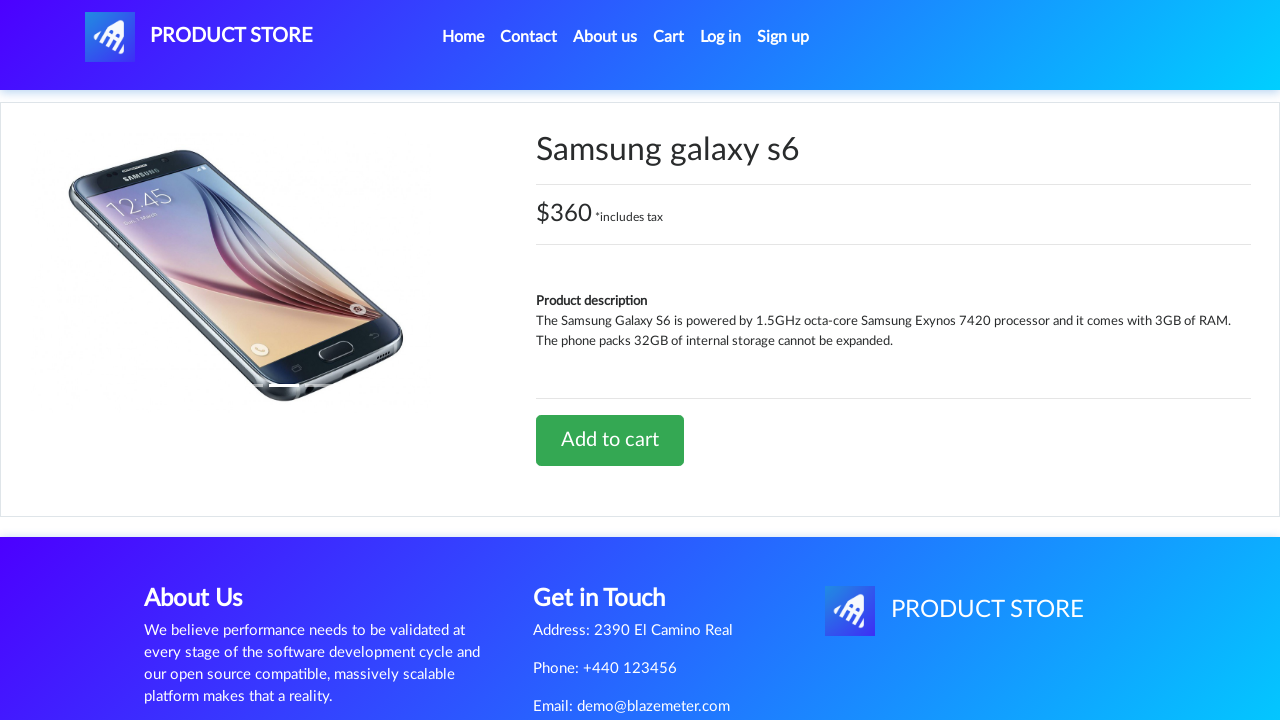

Located product title element
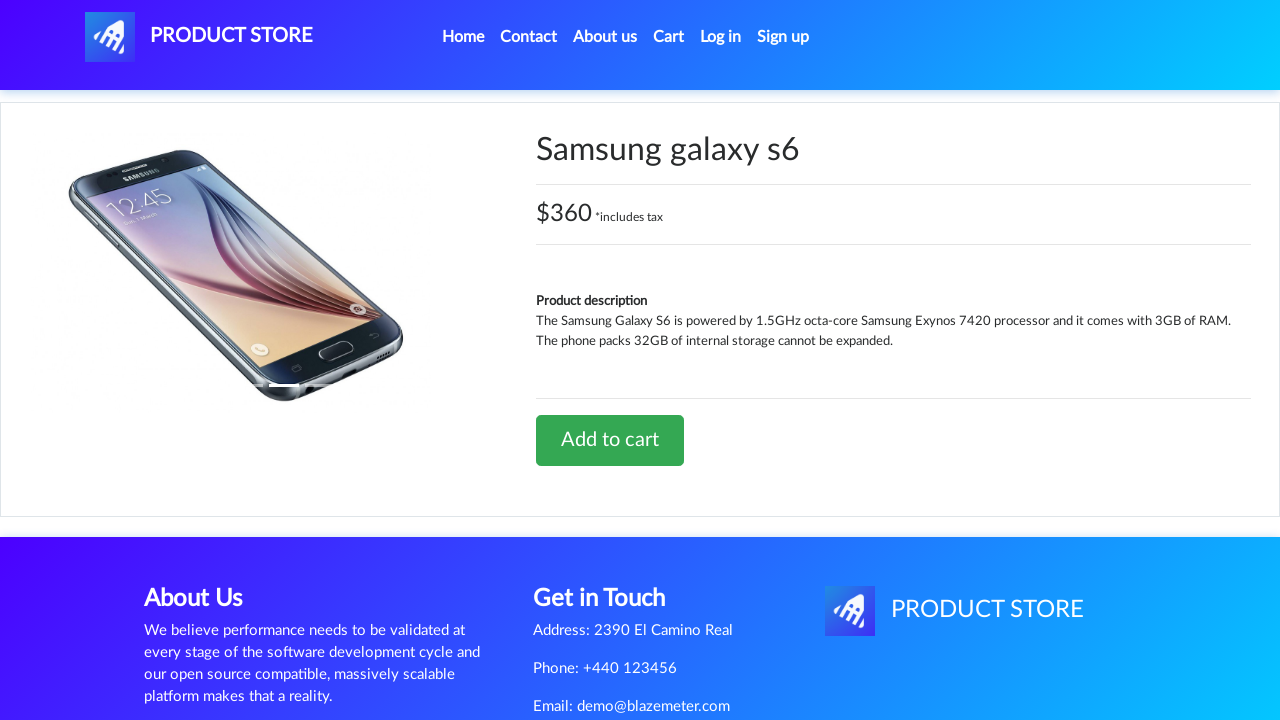

Verified product title is 'Samsung galaxy s6'
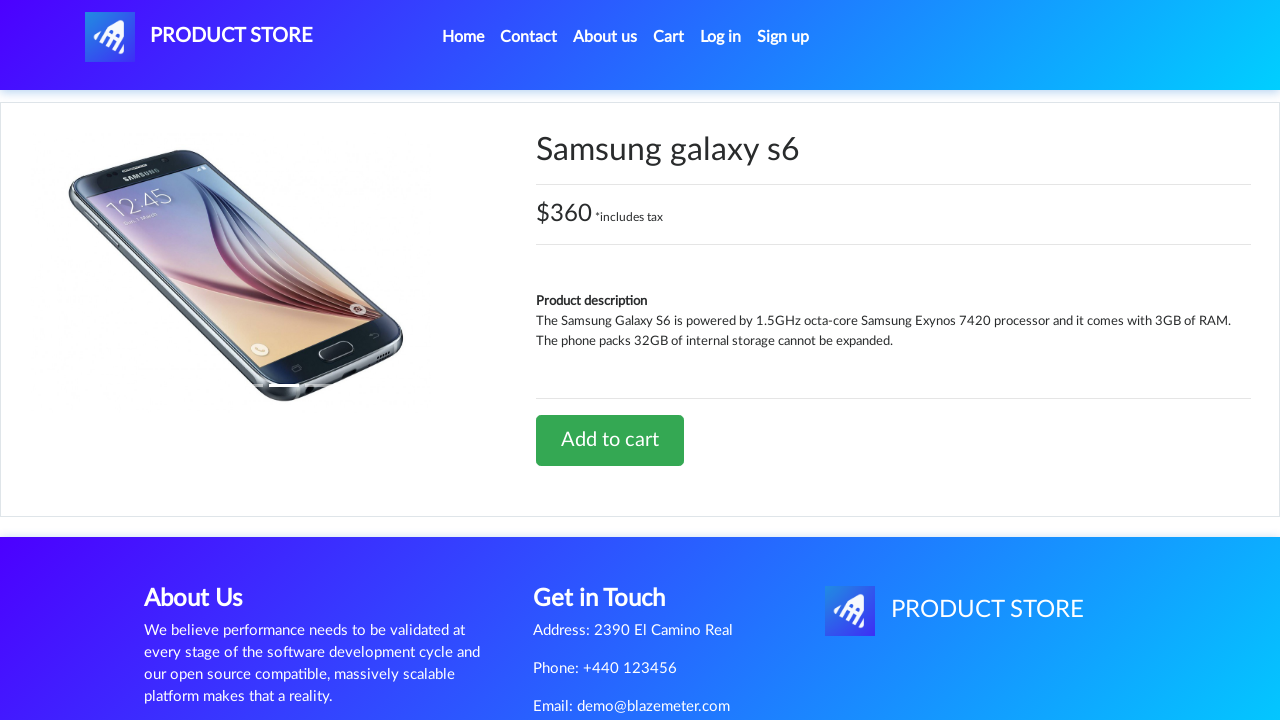

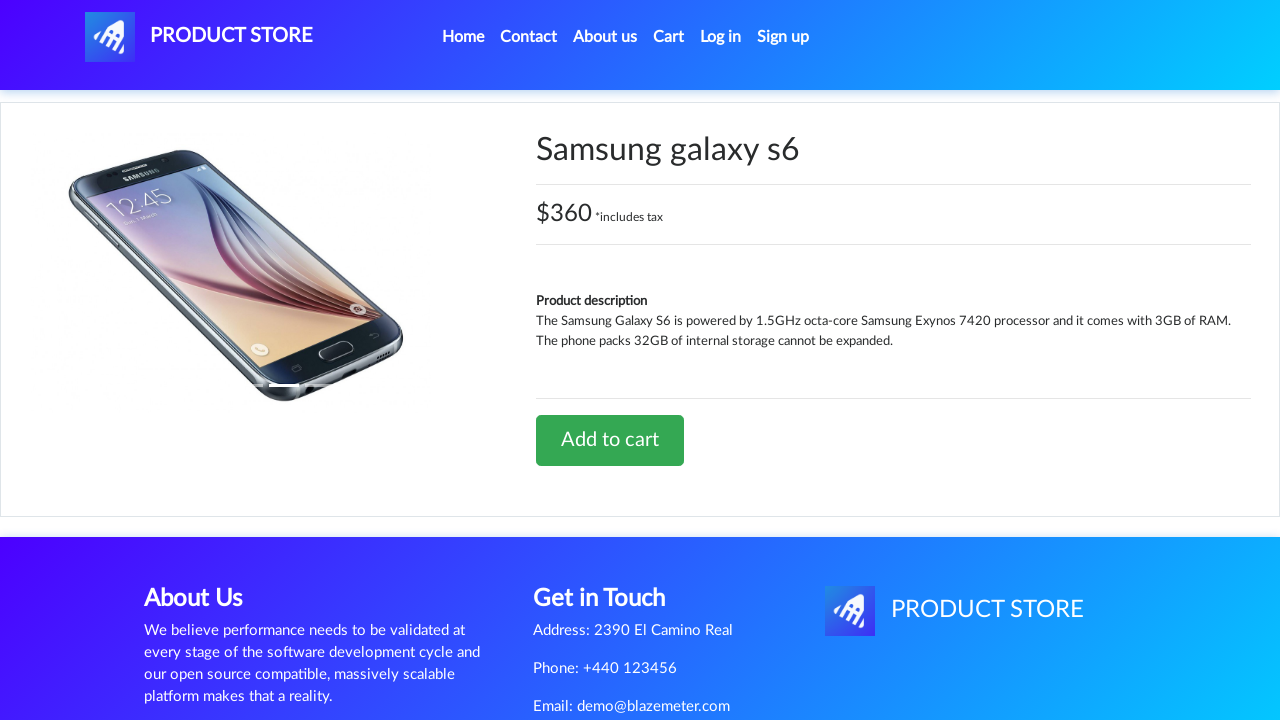